Tests date picker functionality by clicking on the date picker input field to open the calendar menu.

Starting URL: https://testautomationpractice.blogspot.com/

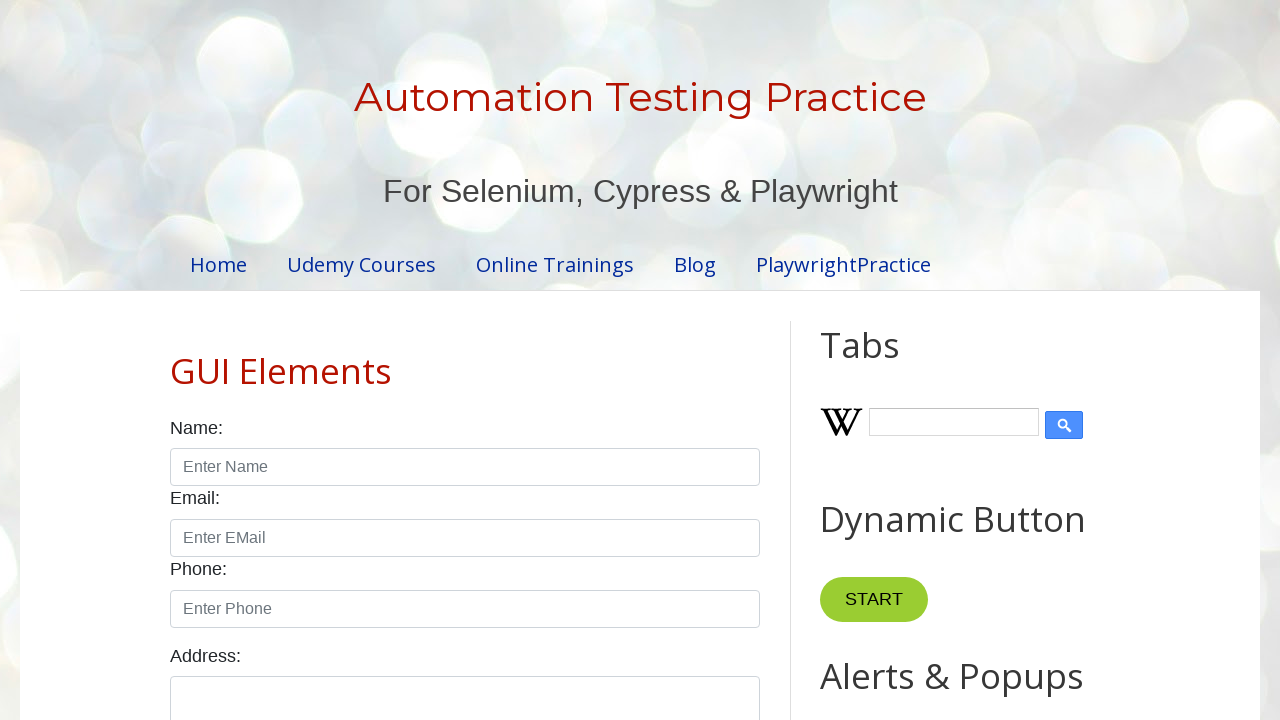

Navigated to test automation practice blog
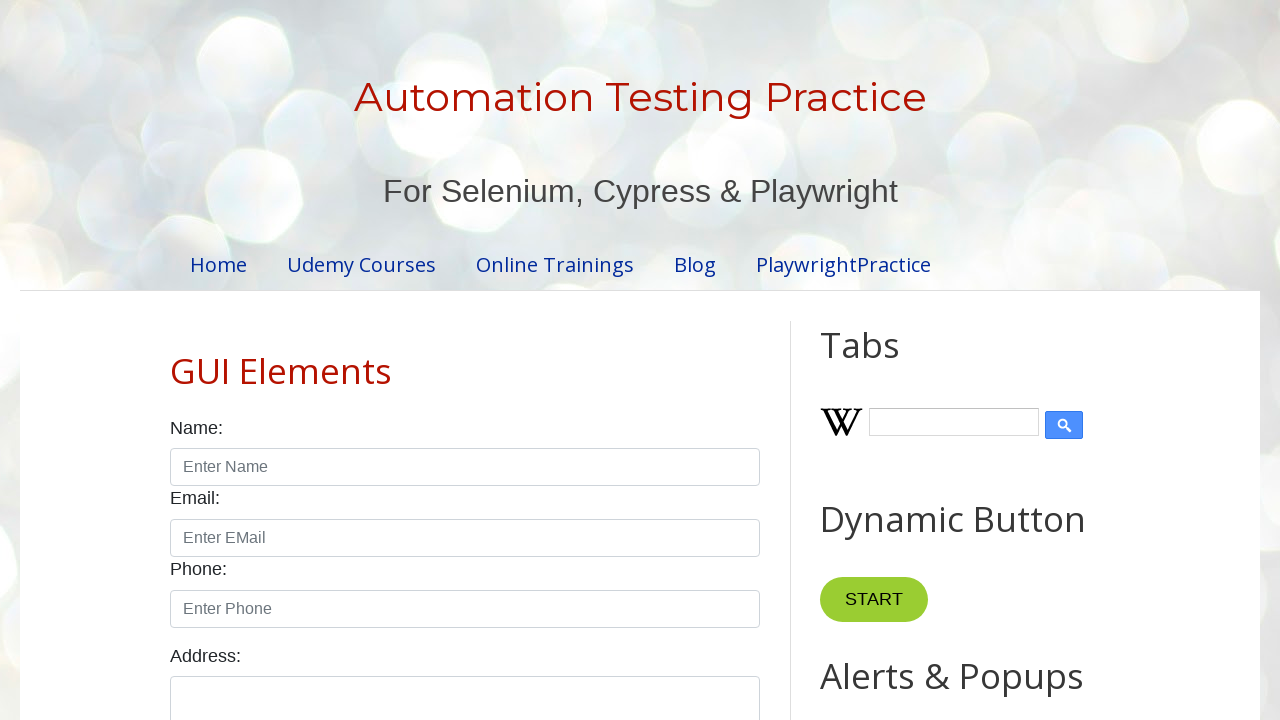

Clicked on date picker input field to open calendar menu at (515, 360) on #datepicker
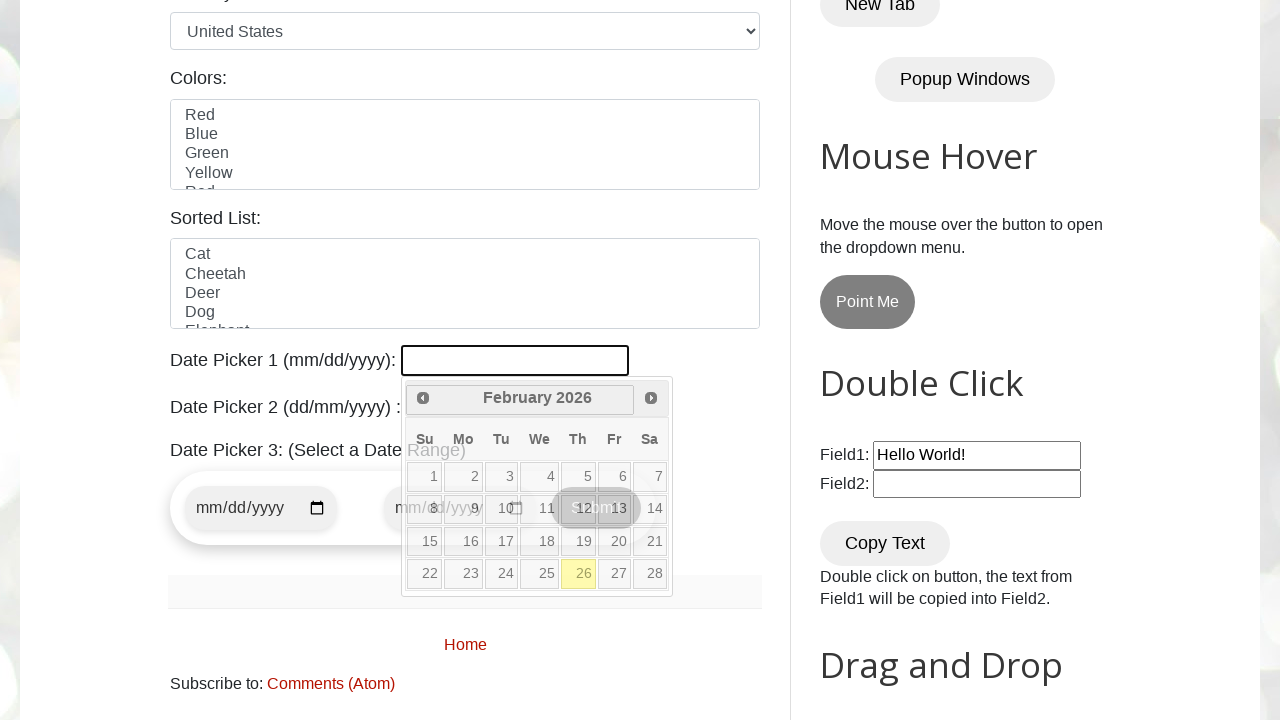

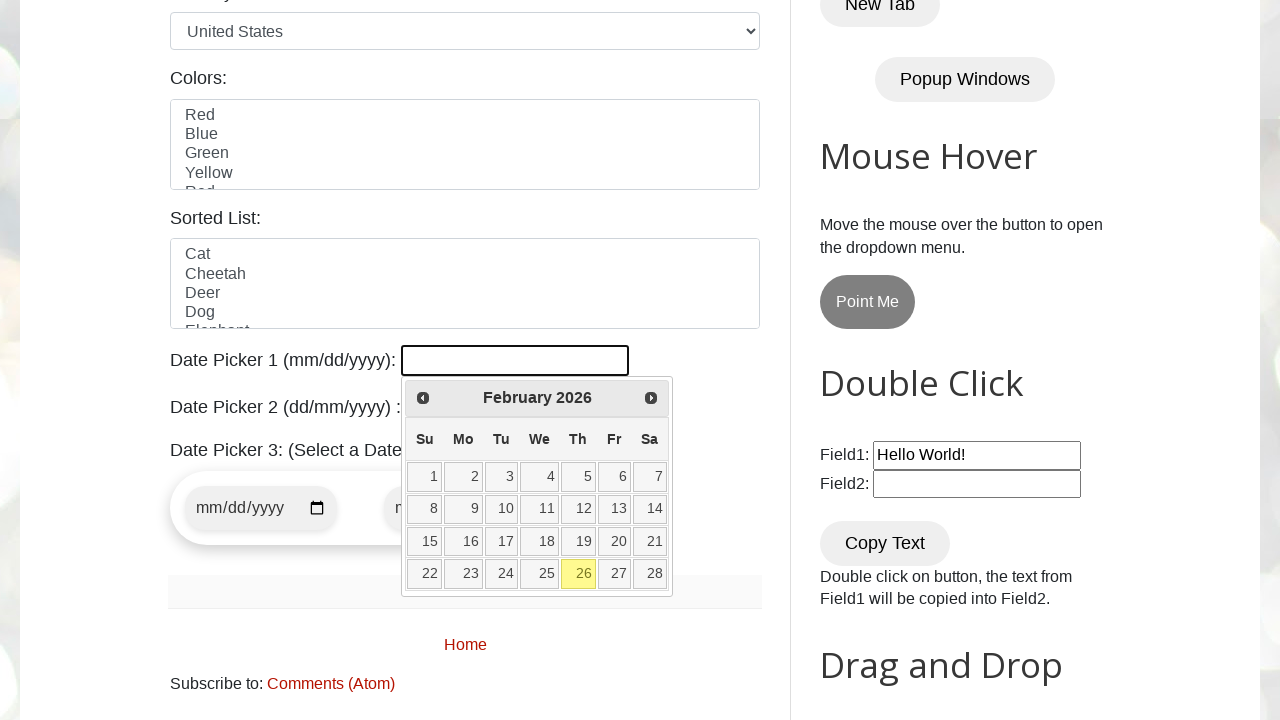